Navigates to Python.org homepage and verifies various page elements are present including search bar, donate button, documentation link, and submit website link

Starting URL: https://www.python.org/

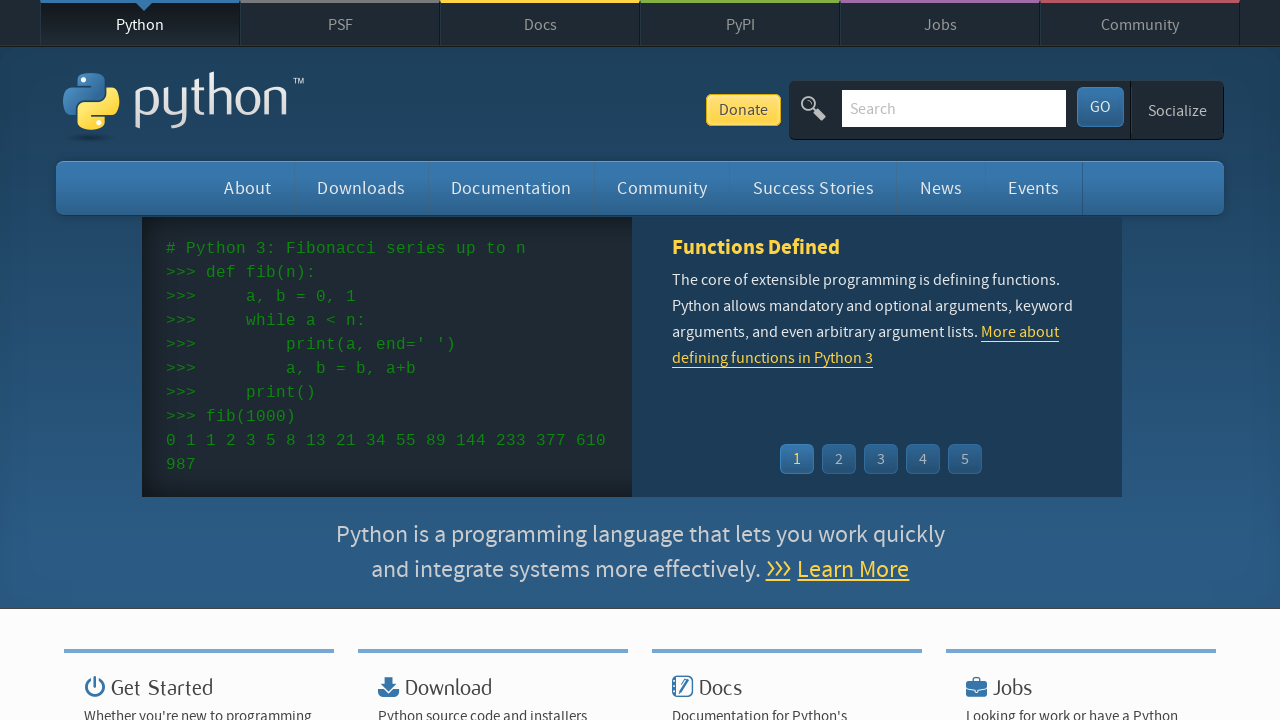

Navigated to Python.org homepage
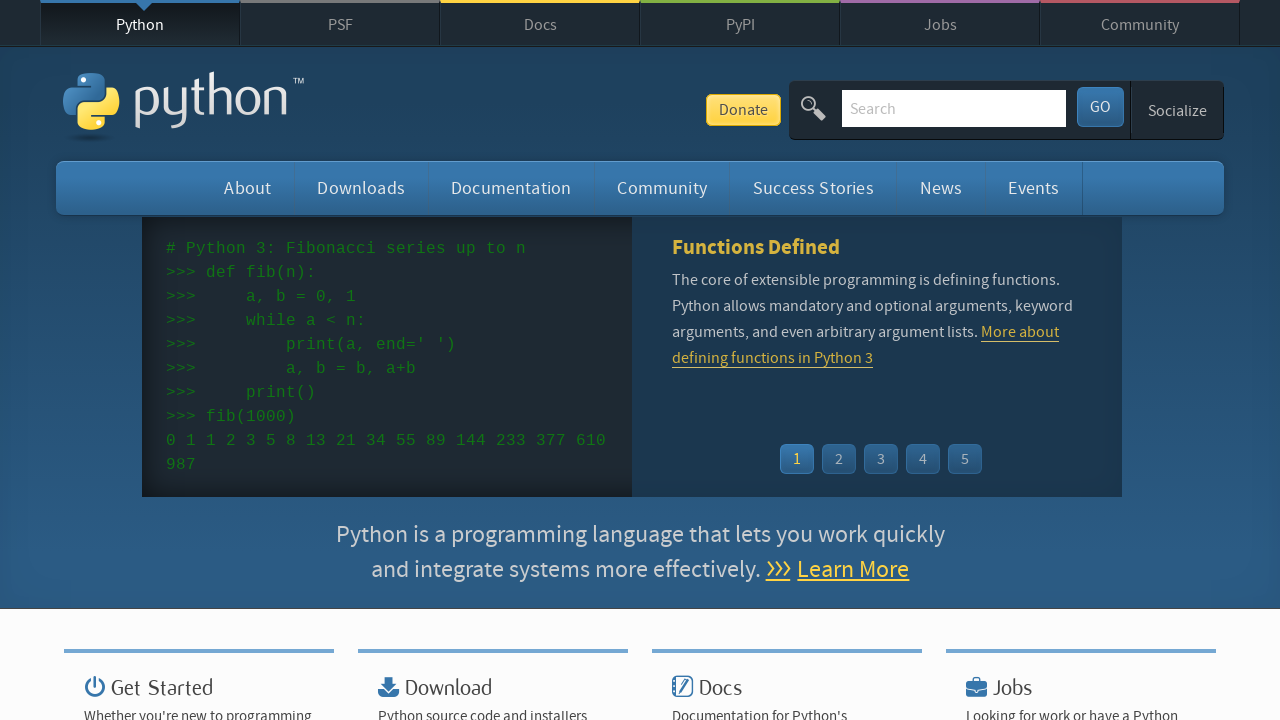

Search bar is present and visible
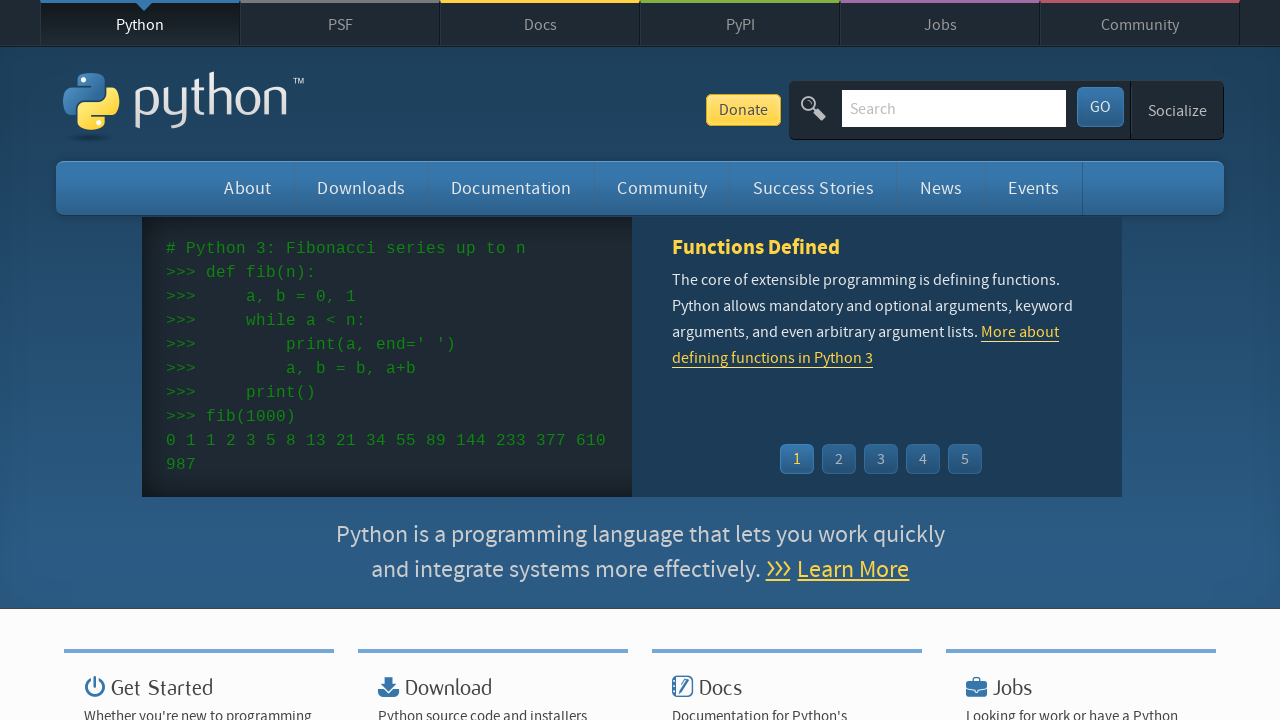

Donate button is present and visible
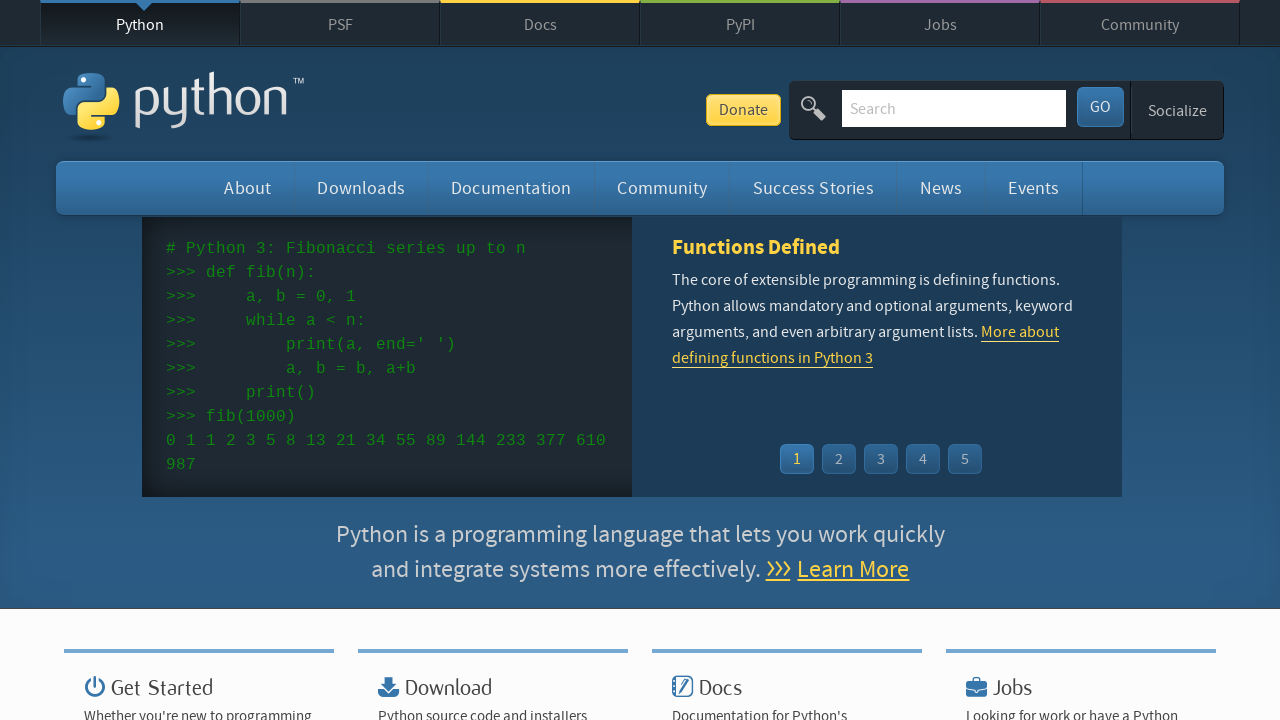

Documentation link is present and visible
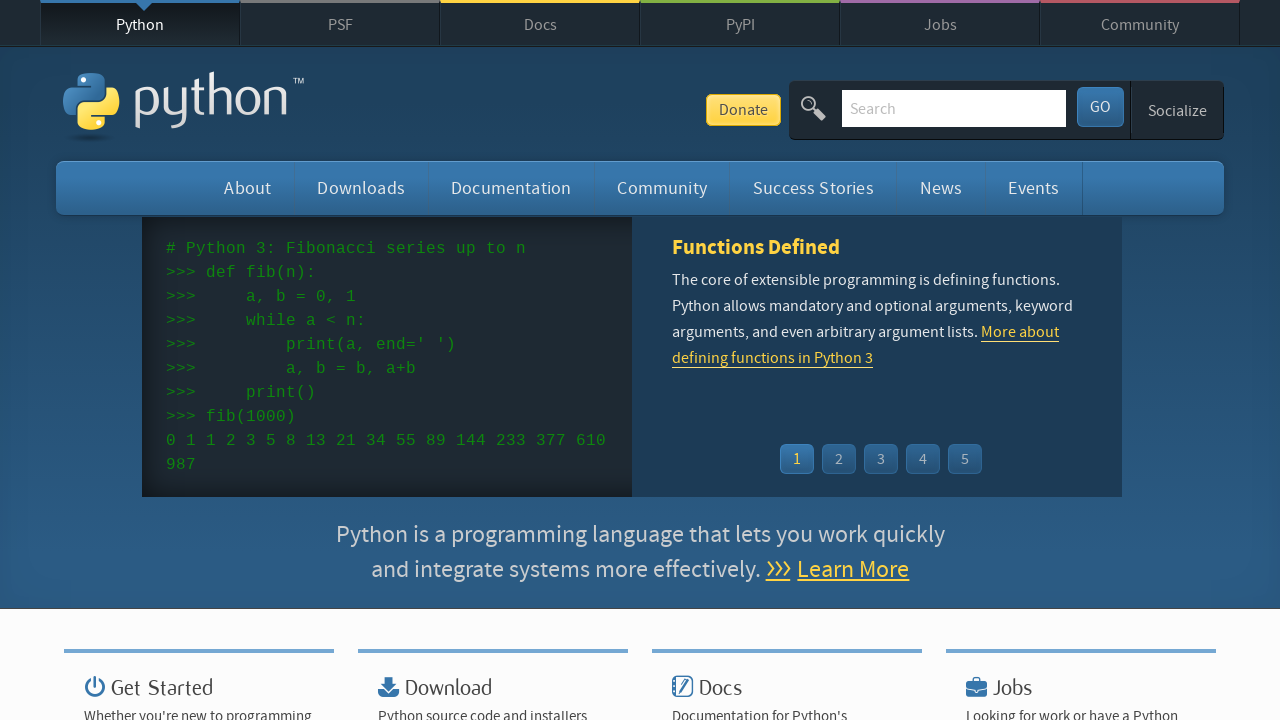

Submit website link is present and visible
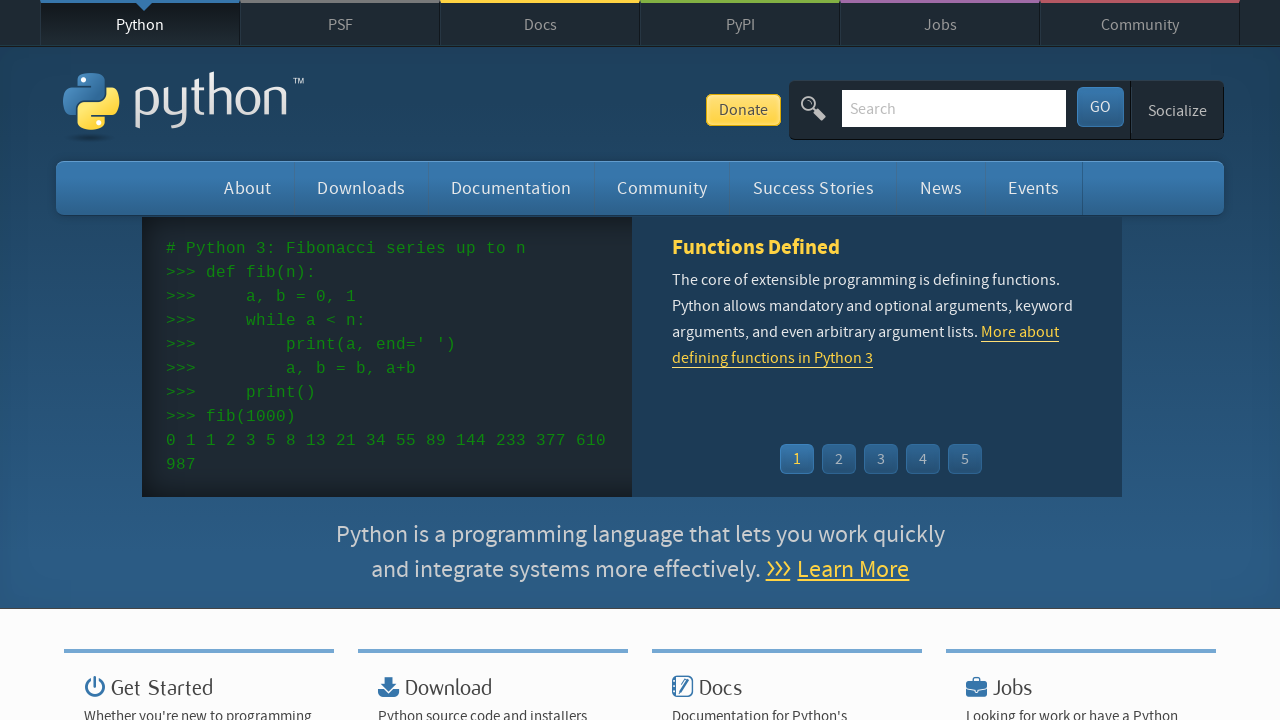

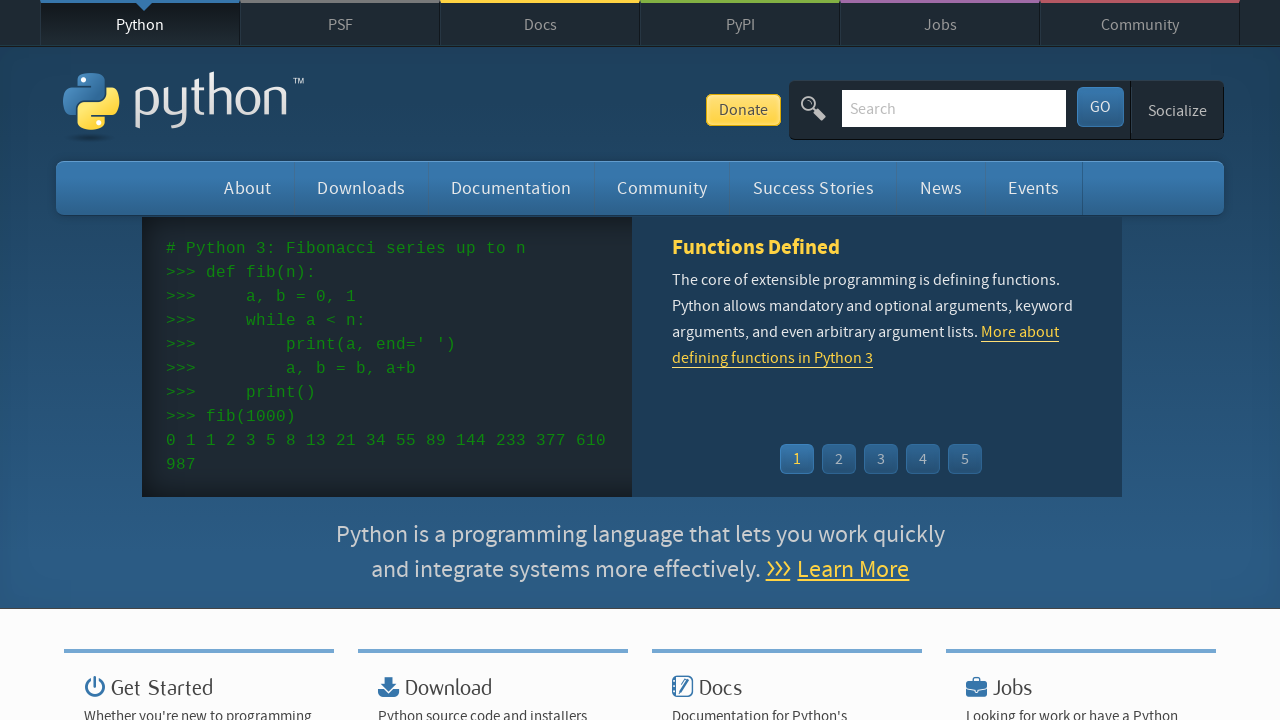